Tests dropdown selection functionality by navigating to the Dropdown page and selecting an option from a dropdown menu

Starting URL: https://the-internet.herokuapp.com/

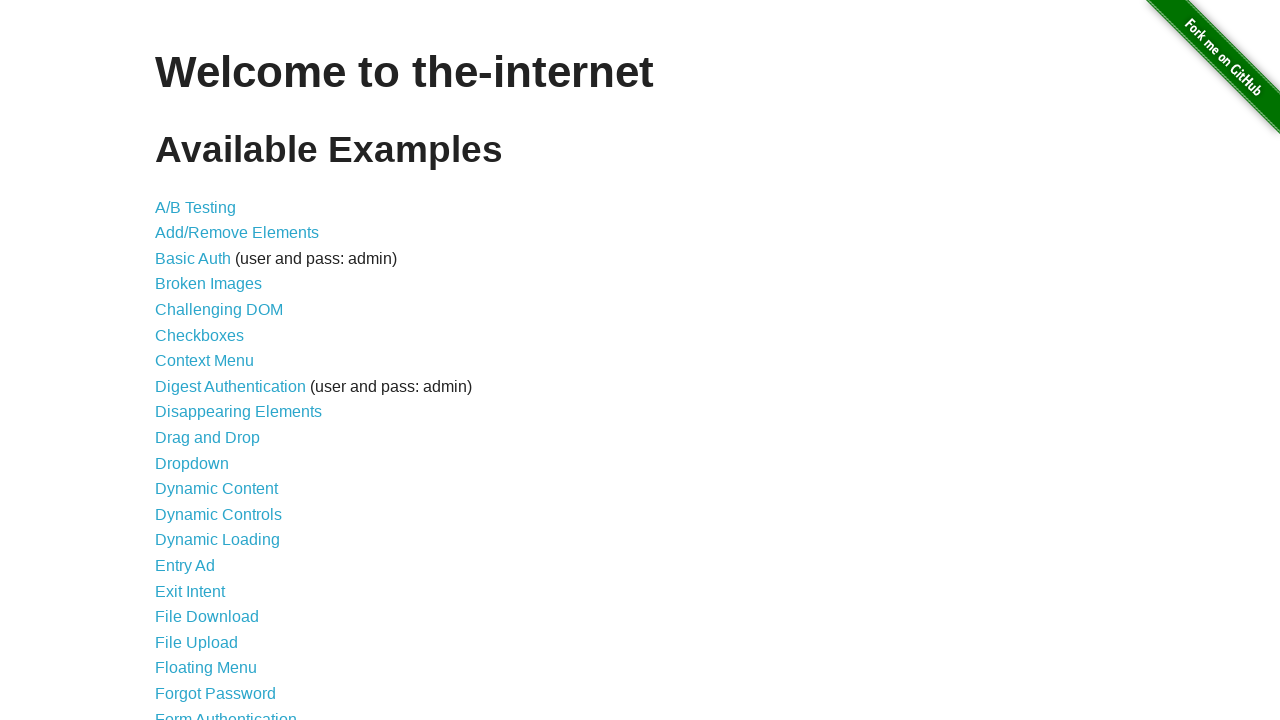

Navigated to the-internet.herokuapp.com home page
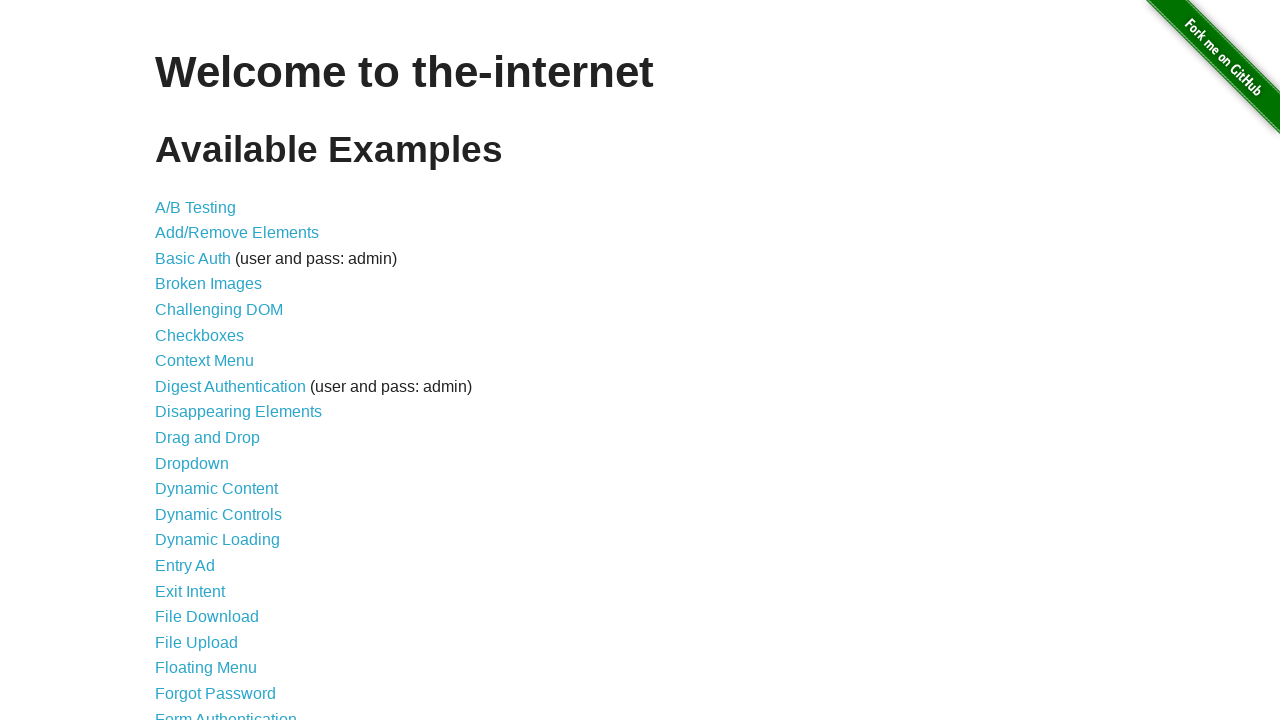

Clicked on Dropdown link at (192, 463) on a:text('Dropdown')
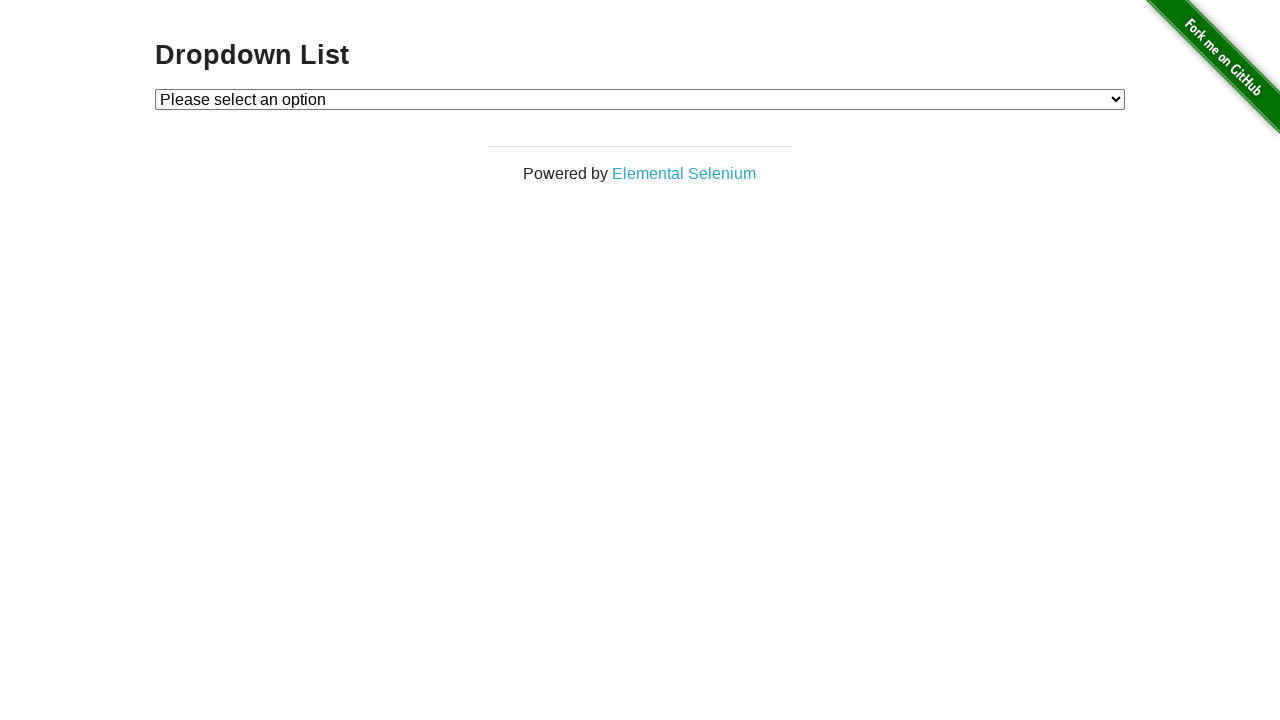

Dropdown menu loaded and ready
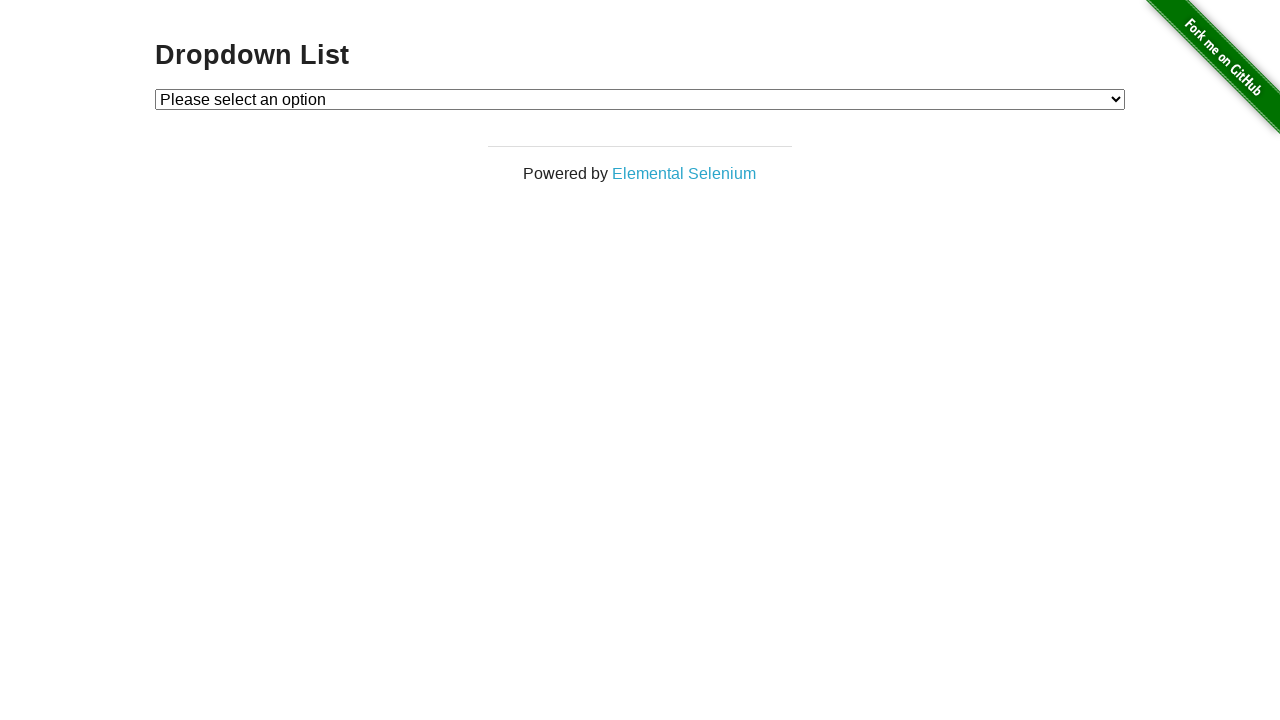

Selected 'Option 2' from dropdown menu on #dropdown
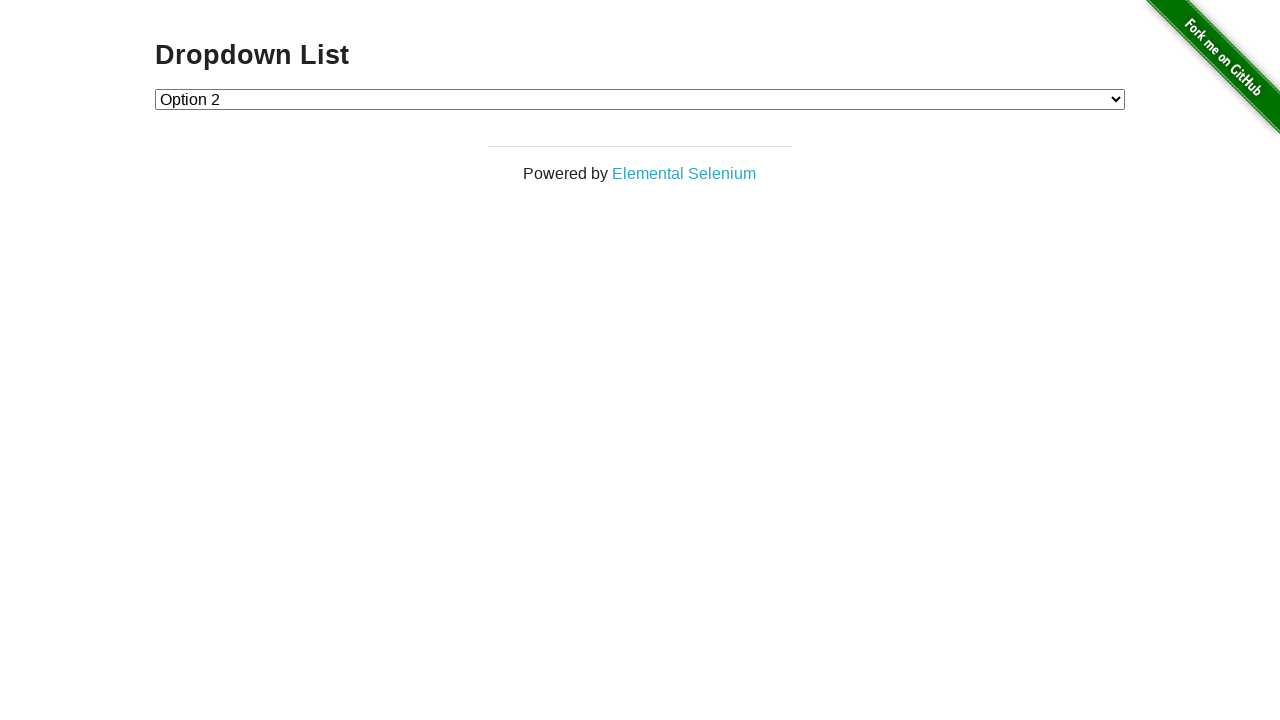

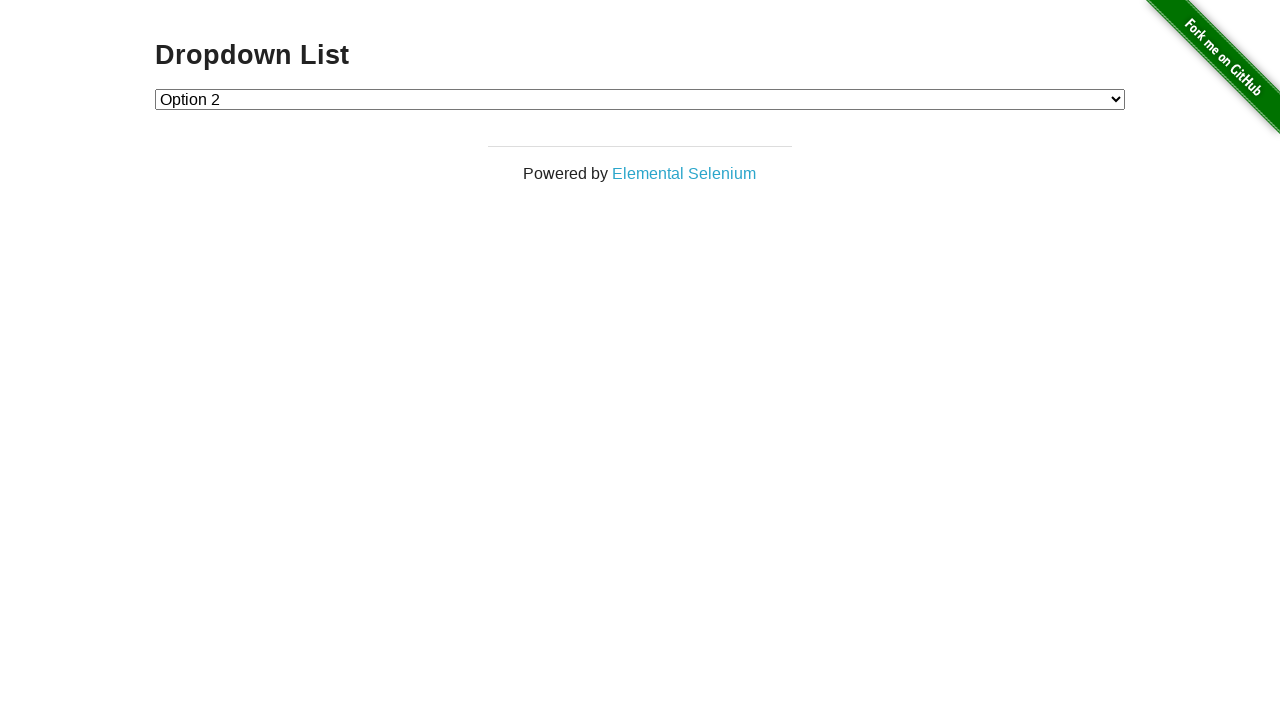